Tests viewing a webpage in mobile viewport dimensions (375x667) to simulate a mobile device view.

Starting URL: https://www.getcalley.com/calley-lifetime-offer-expired/

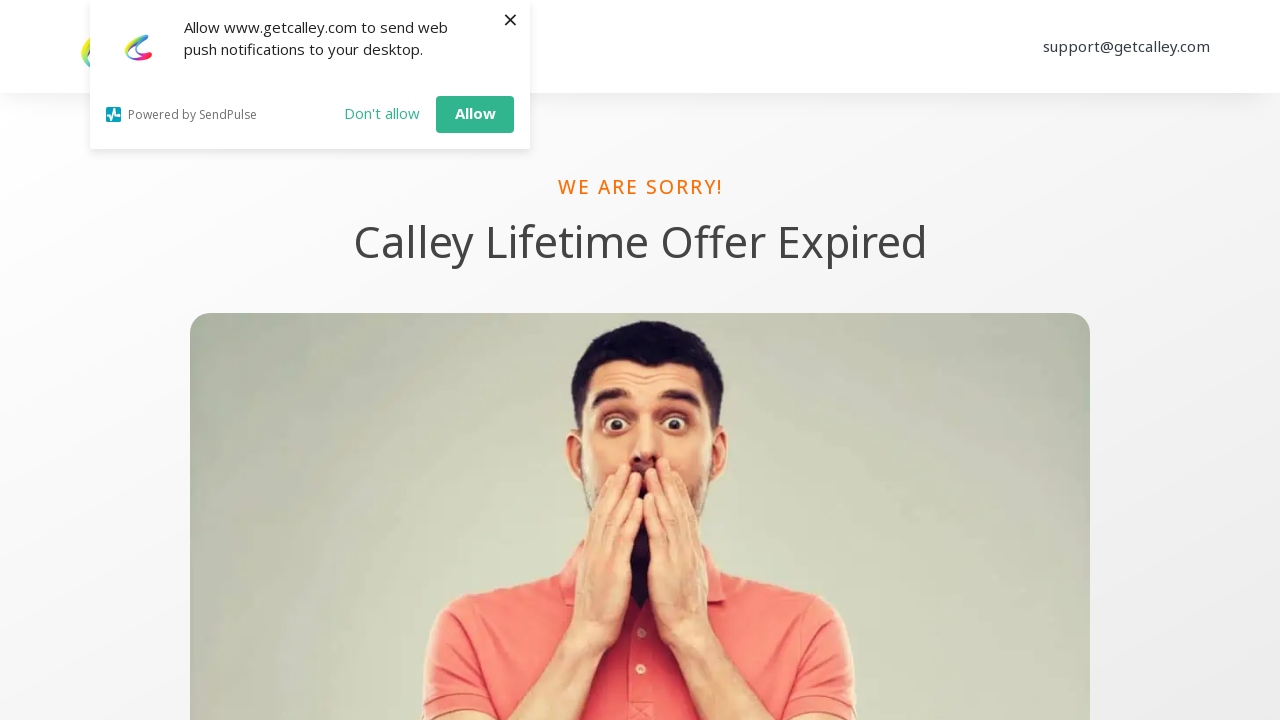

Set viewport to mobile dimensions (375x667)
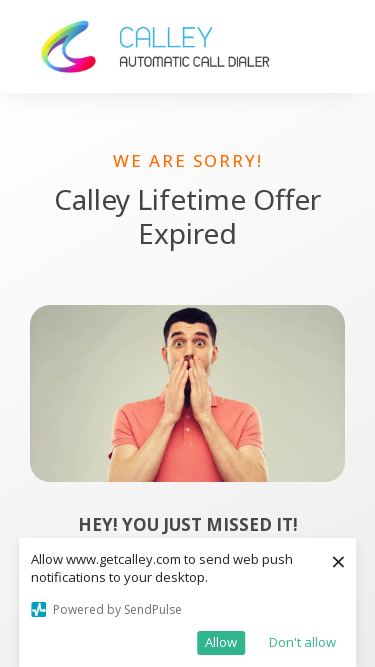

Waited 1 second for page to adjust to mobile viewport
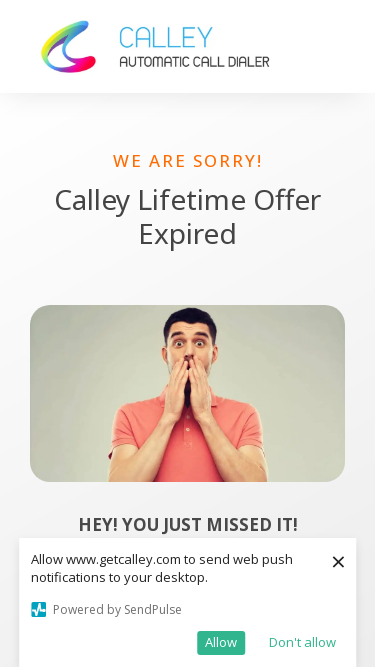

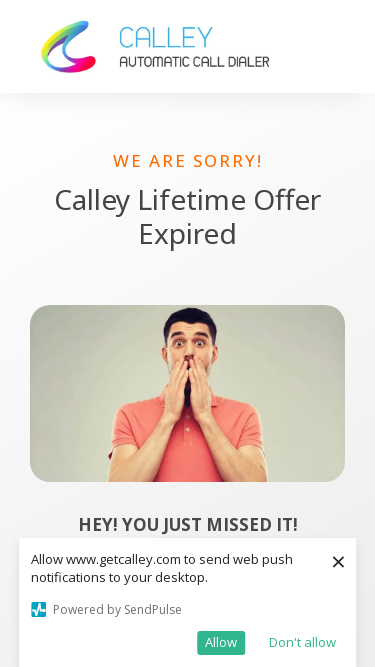